Tests checkbox functionality on W3Schools demo page by switching to an iframe, clicking all checkboxes to select them, and submitting the form to verify submission confirmation

Starting URL: https://www.w3schools.com/tags/tryit.asp?filename=tryhtml5_input_type_checkbox

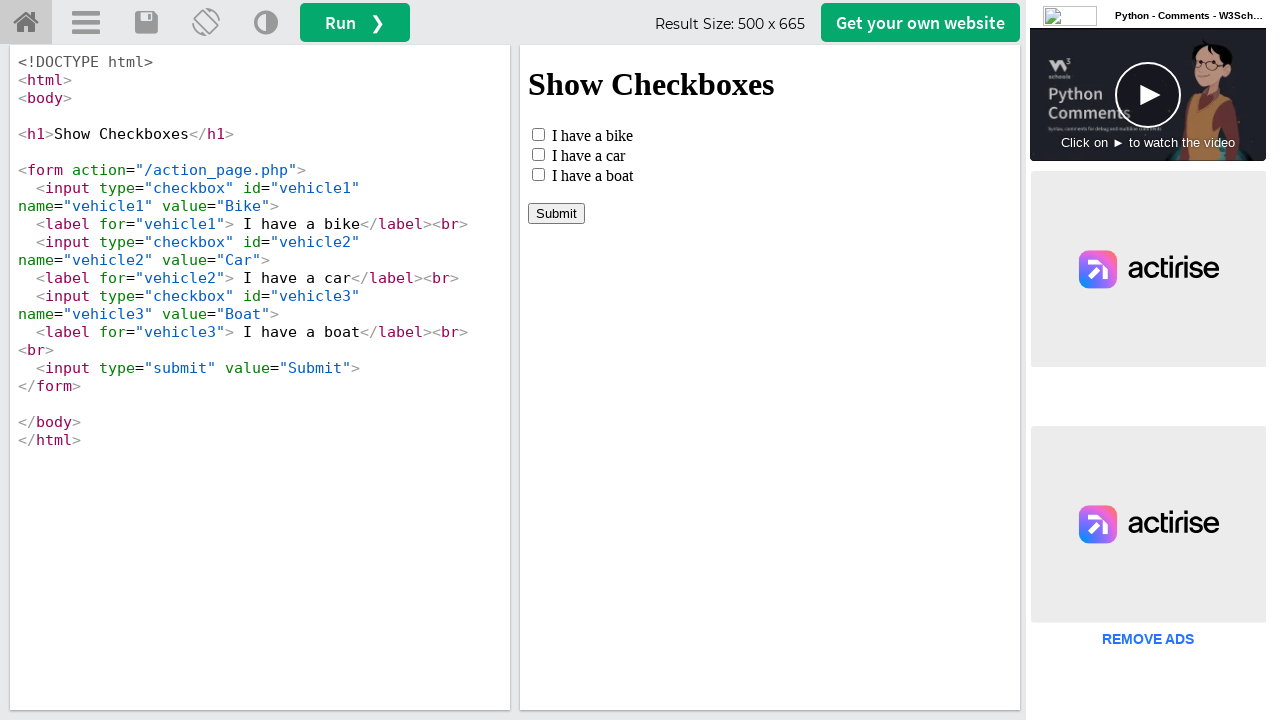

Located iframe with selector #iframeResult
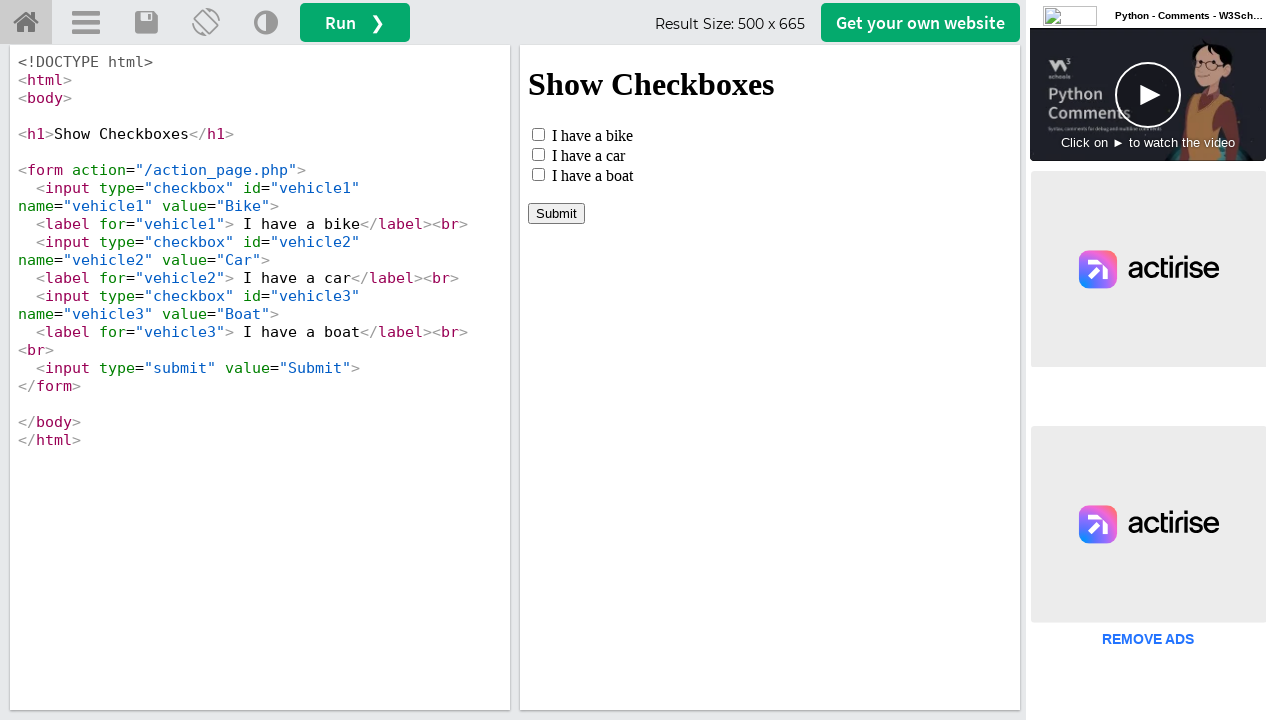

Located all checkbox elements in iframe
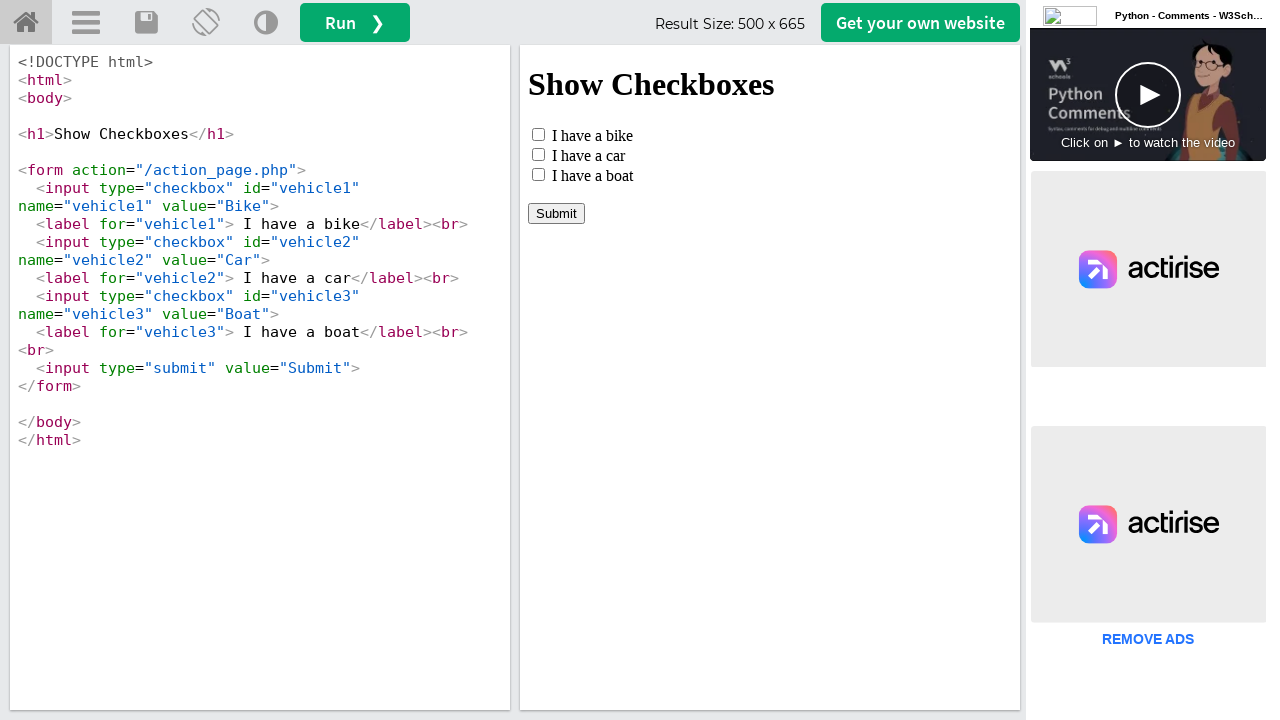

Found 3 checkboxes to select
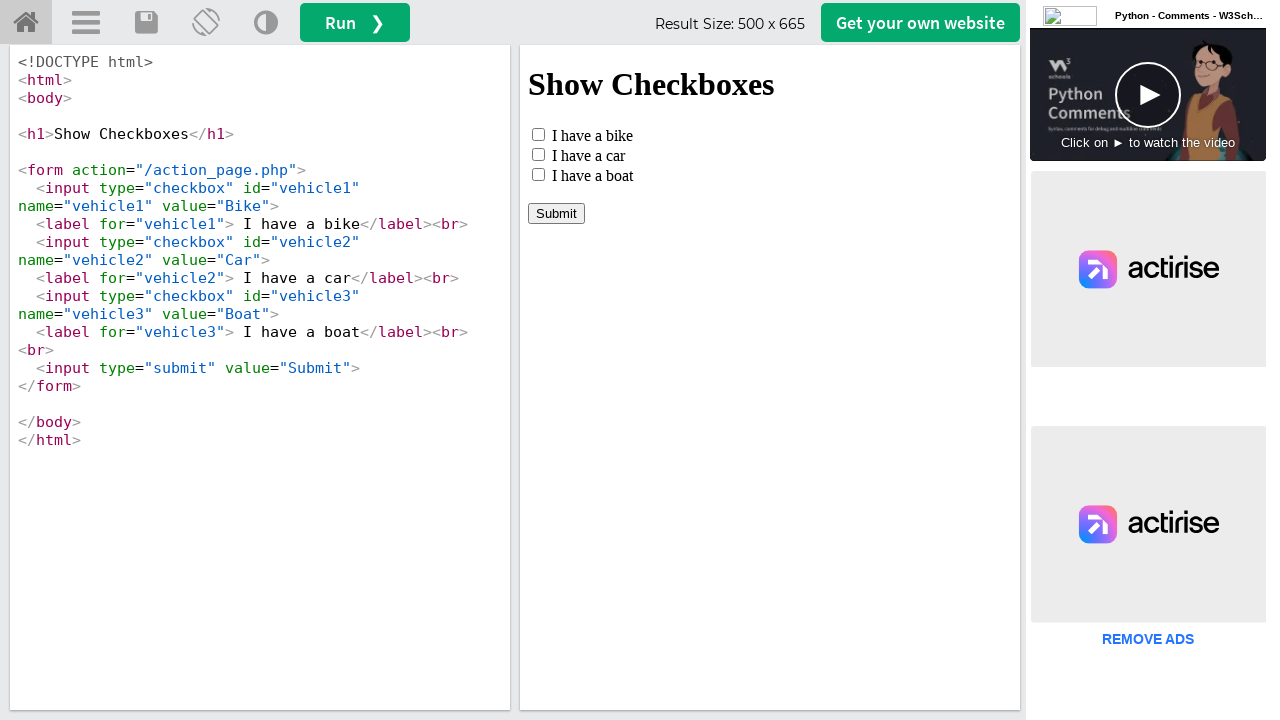

Clicked checkbox 1 of 3 at (538, 134) on #iframeResult >> internal:control=enter-frame >> xpath=//*[@type='checkbox'] >> 
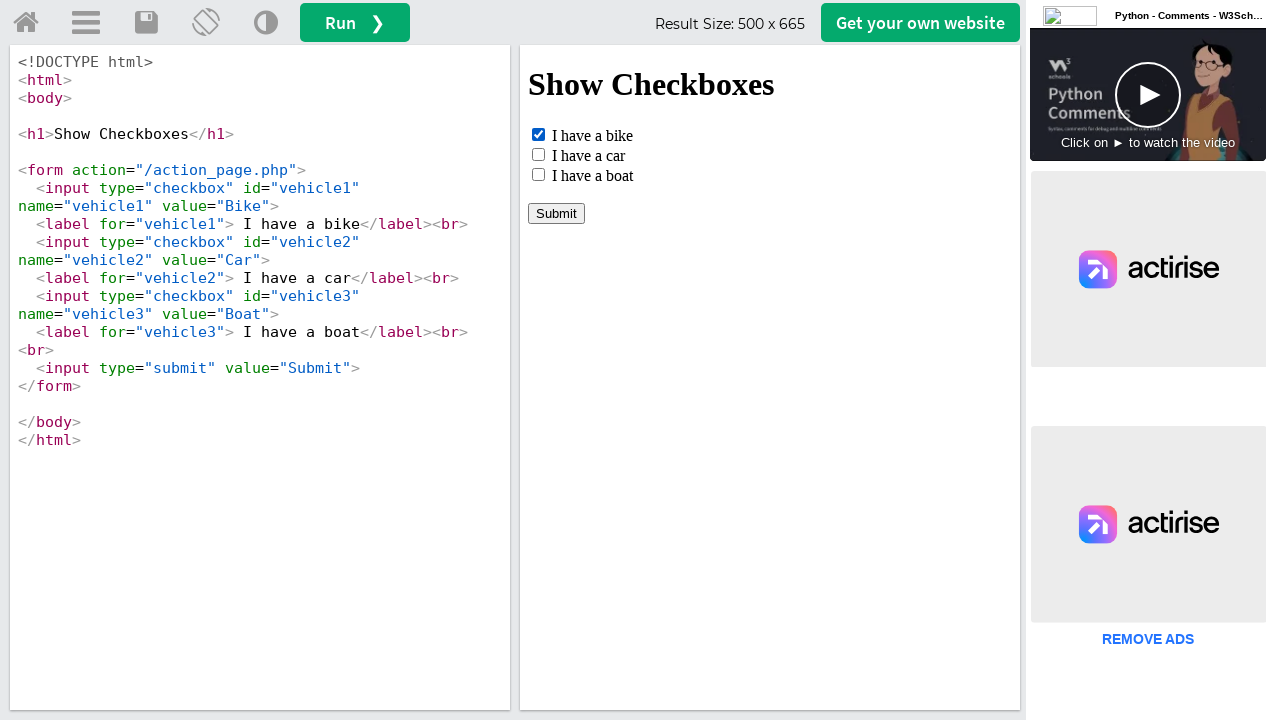

Clicked checkbox 2 of 3 at (538, 154) on #iframeResult >> internal:control=enter-frame >> xpath=//*[@type='checkbox'] >> 
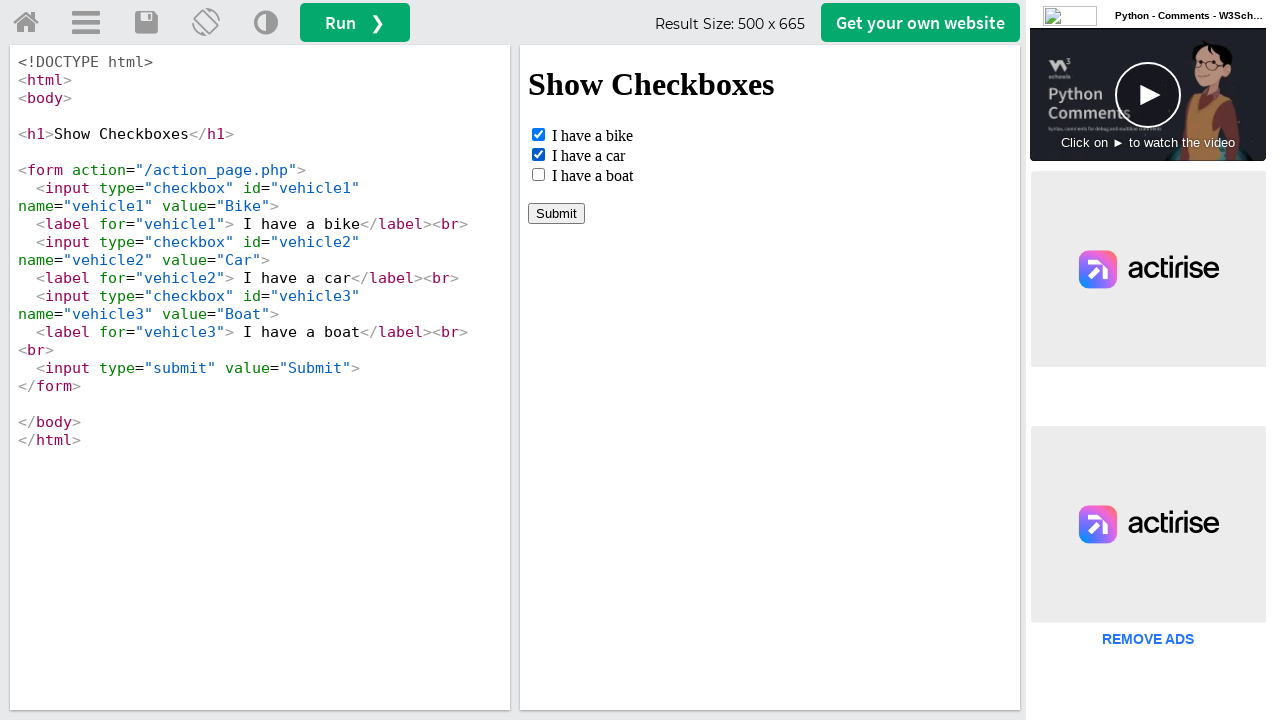

Clicked checkbox 3 of 3 at (538, 174) on #iframeResult >> internal:control=enter-frame >> xpath=//*[@type='checkbox'] >> 
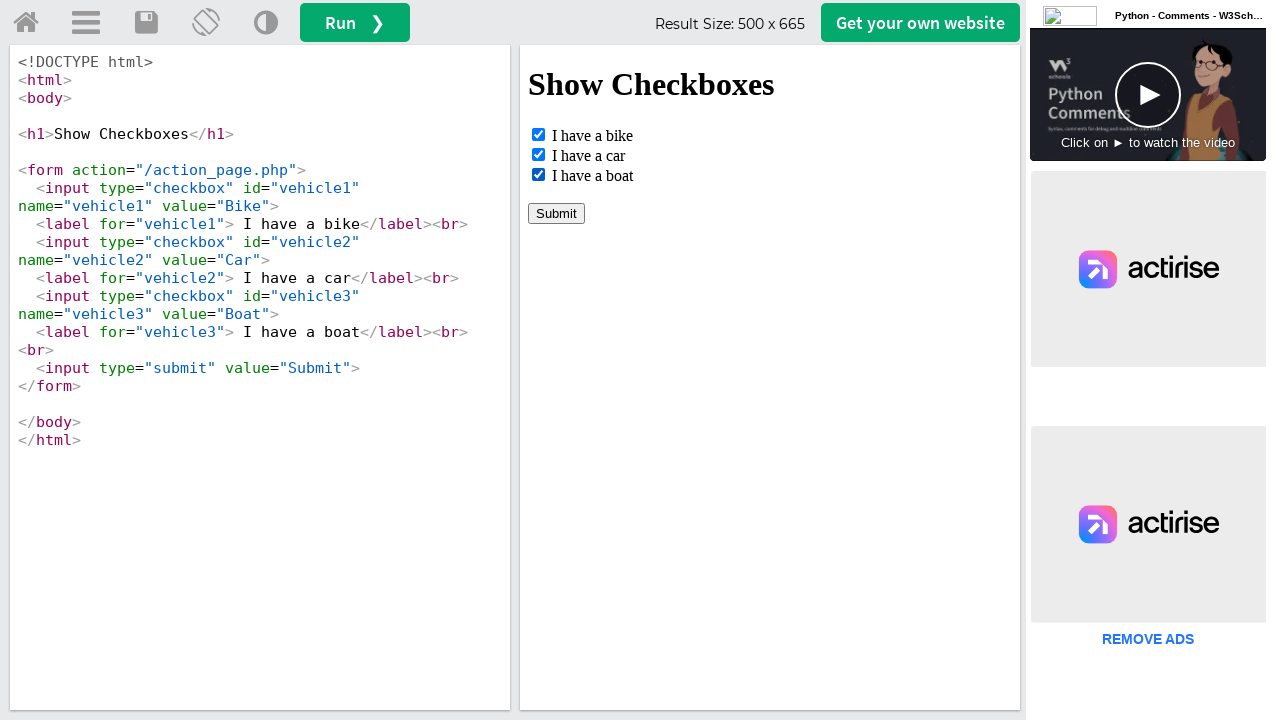

Clicked the form submit button at (556, 213) on #iframeResult >> internal:control=enter-frame >> xpath=//*[@type='submit']
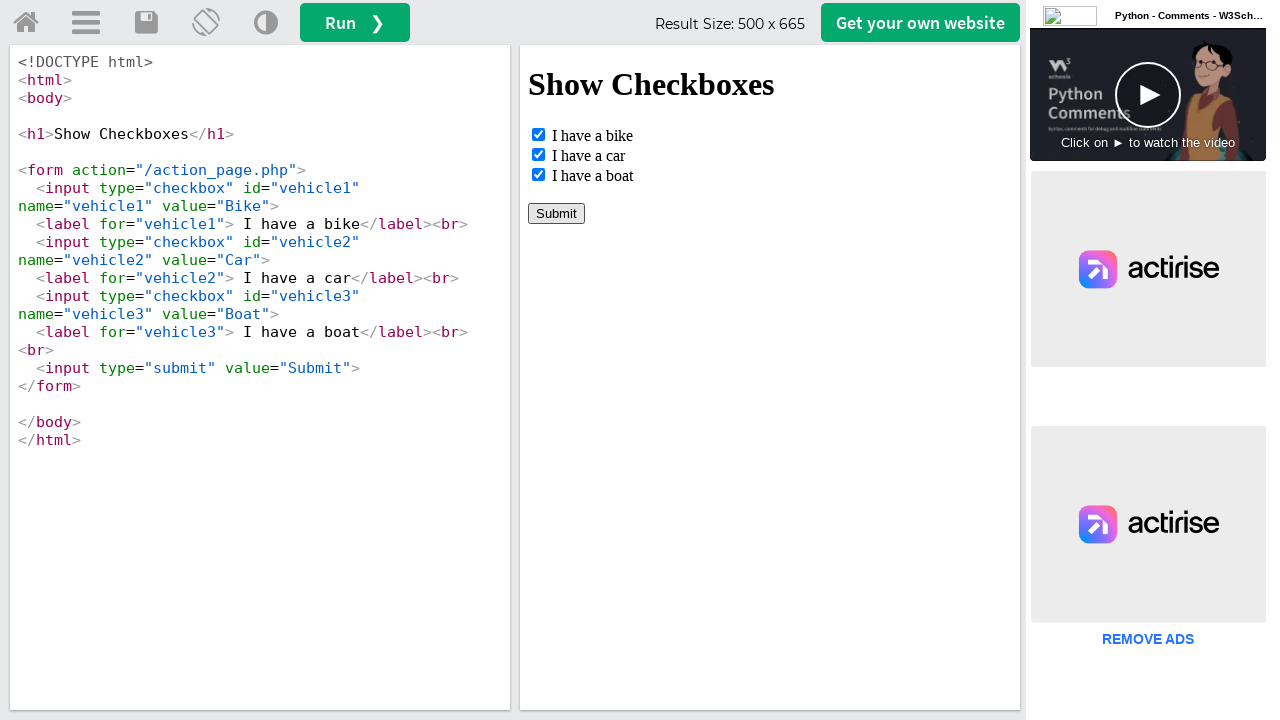

Form submission confirmed - result heading appeared
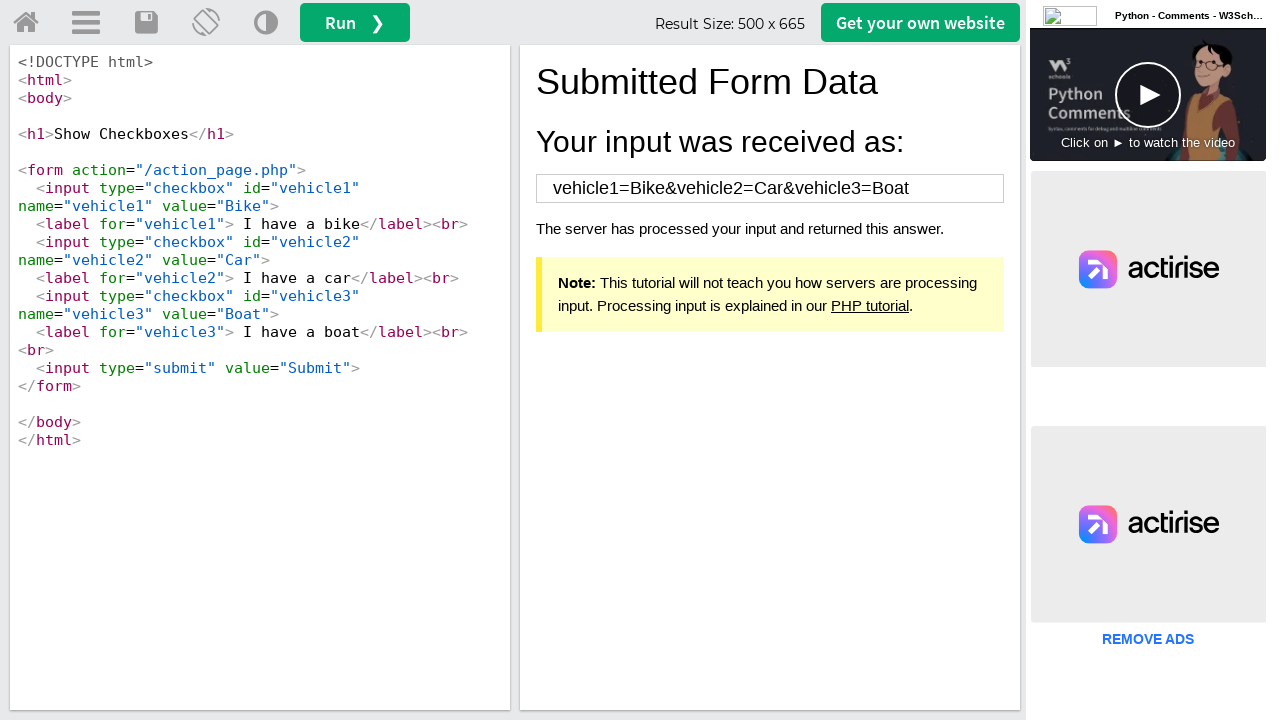

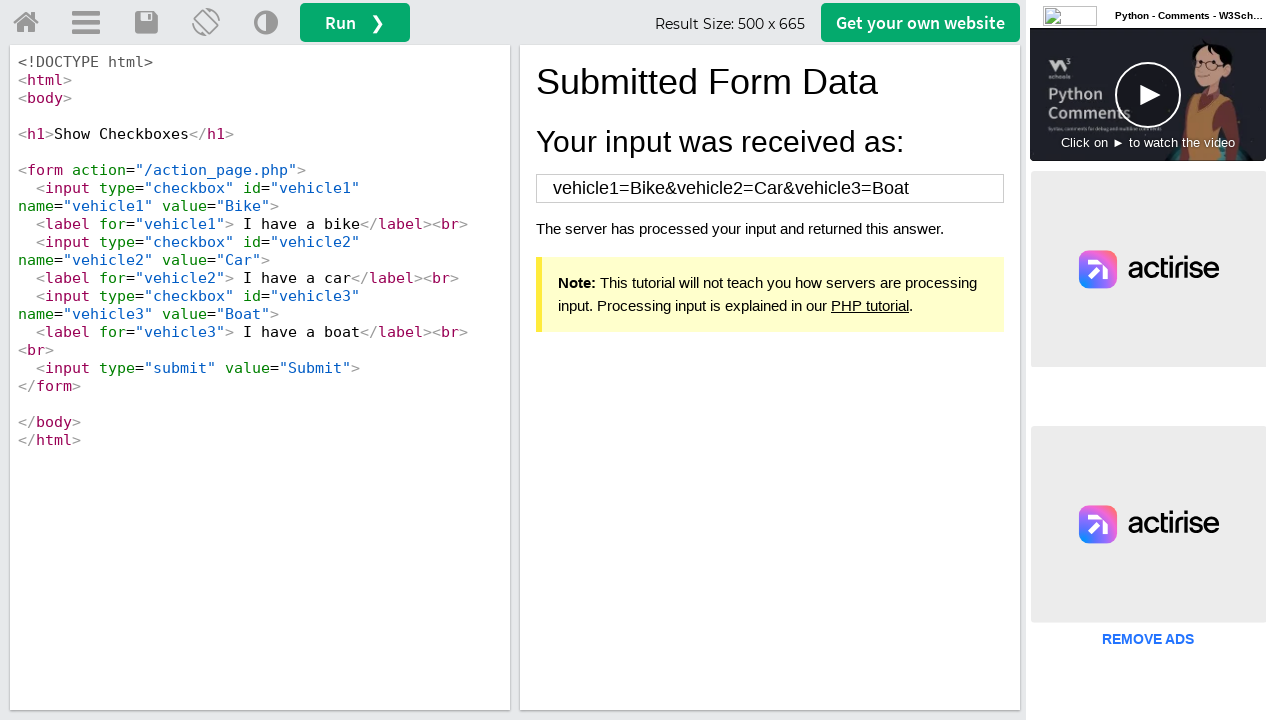